Tests that the homepage loads successfully and verifies the page title and body visibility

Starting URL: https://safetap.cl

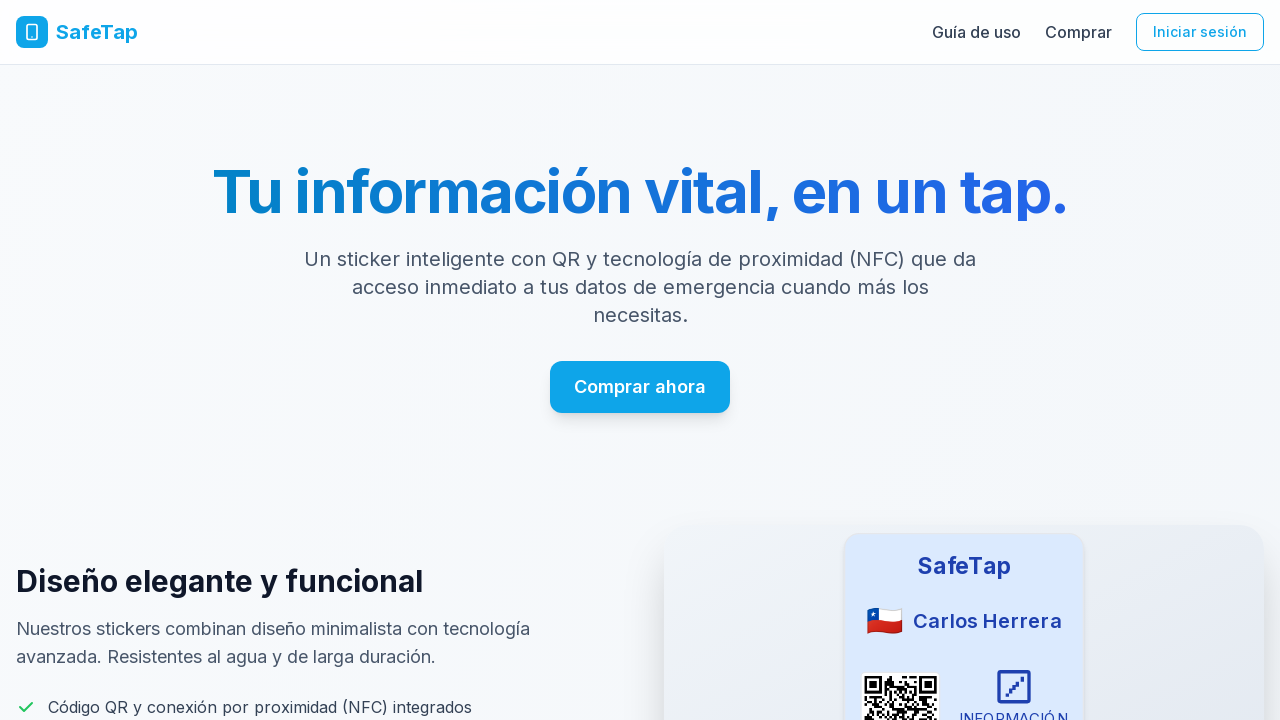

Navigated to https://safetap.cl
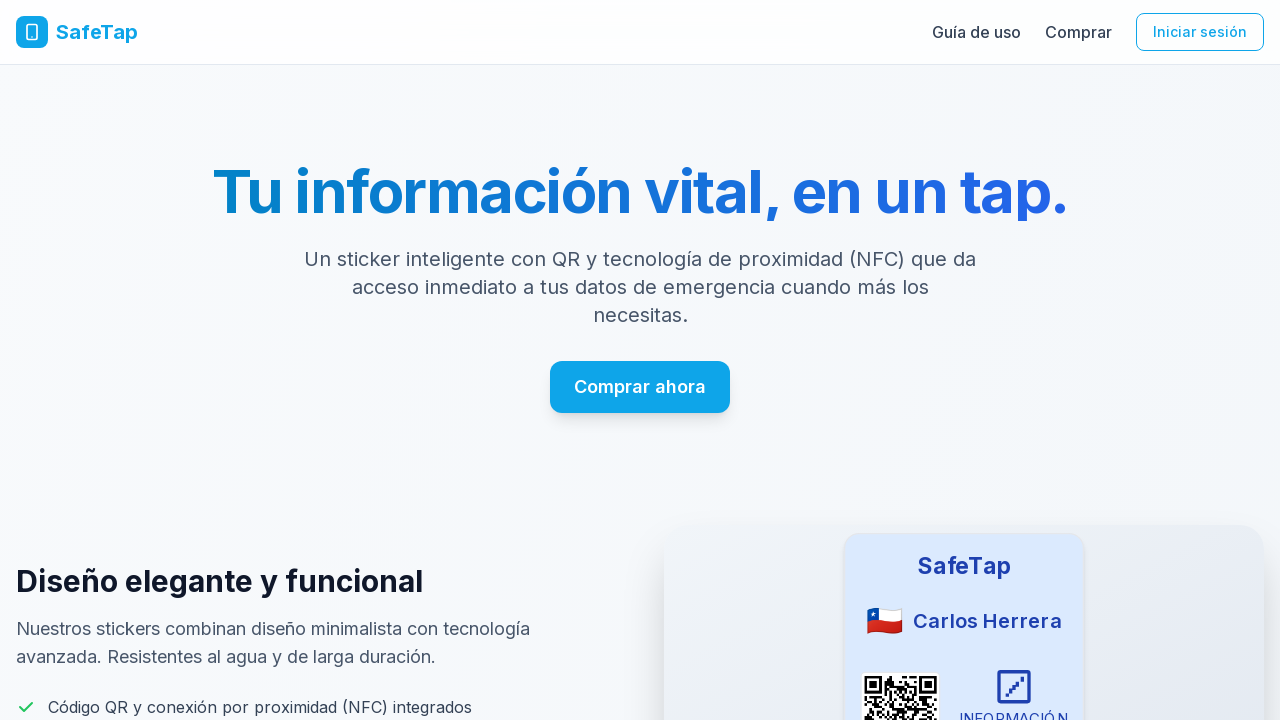

Verified page title is 'SafeTap - Tu información vital, en un tap'
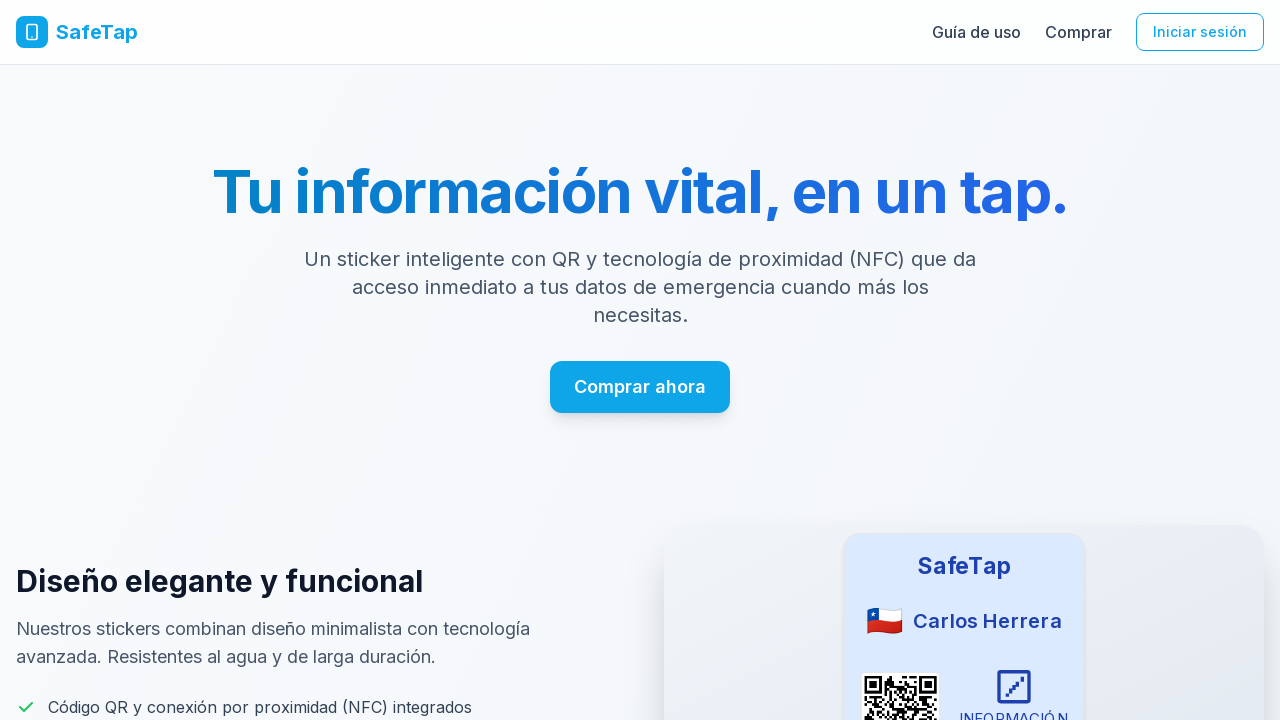

Body element loaded and ready
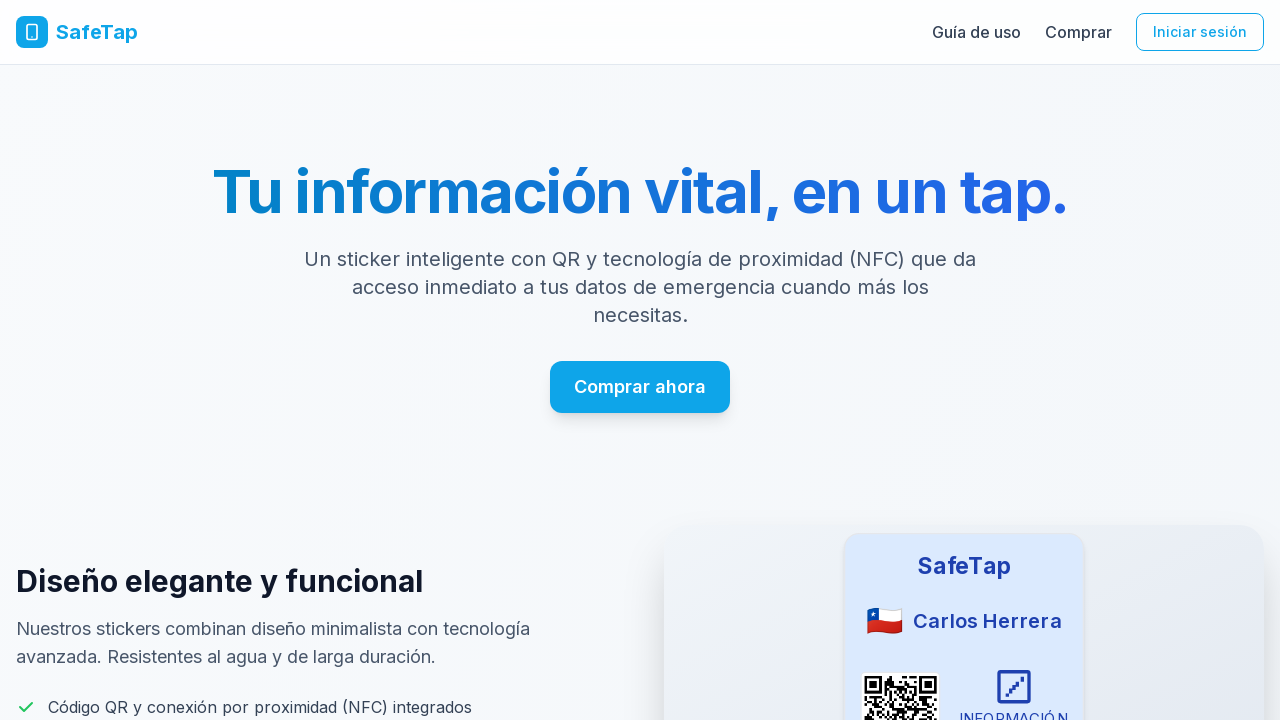

Verified body element is visible
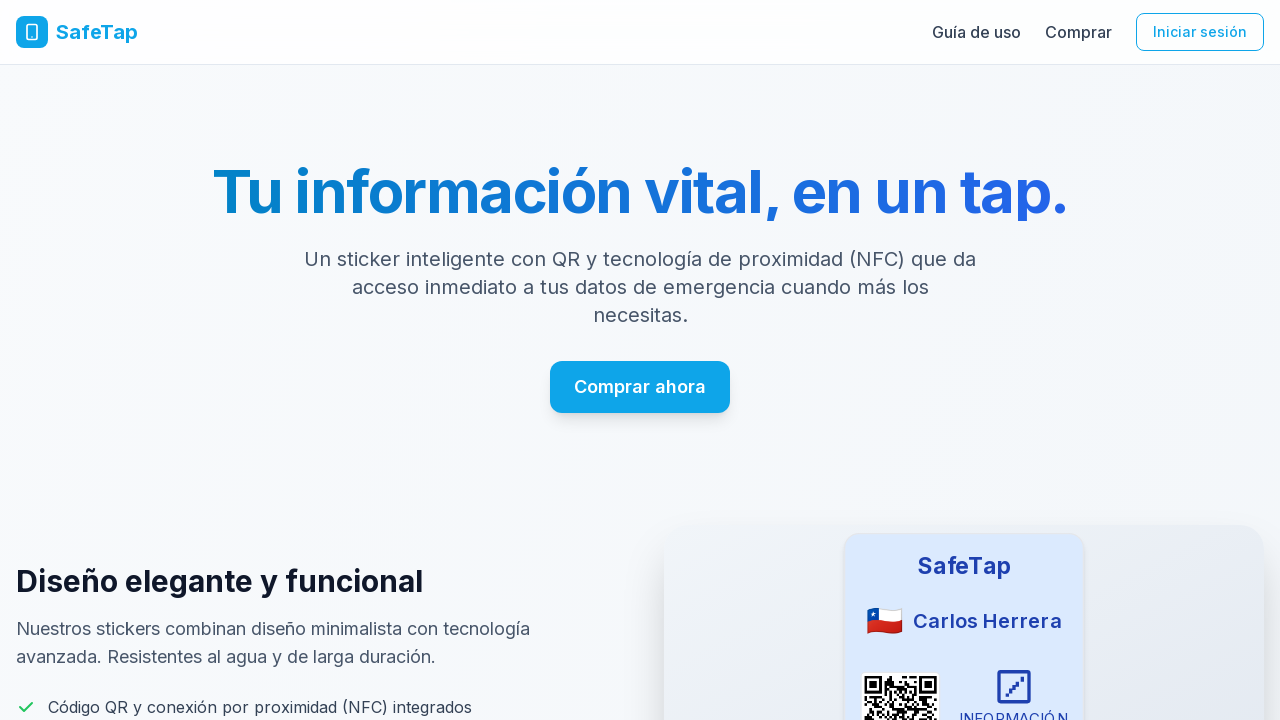

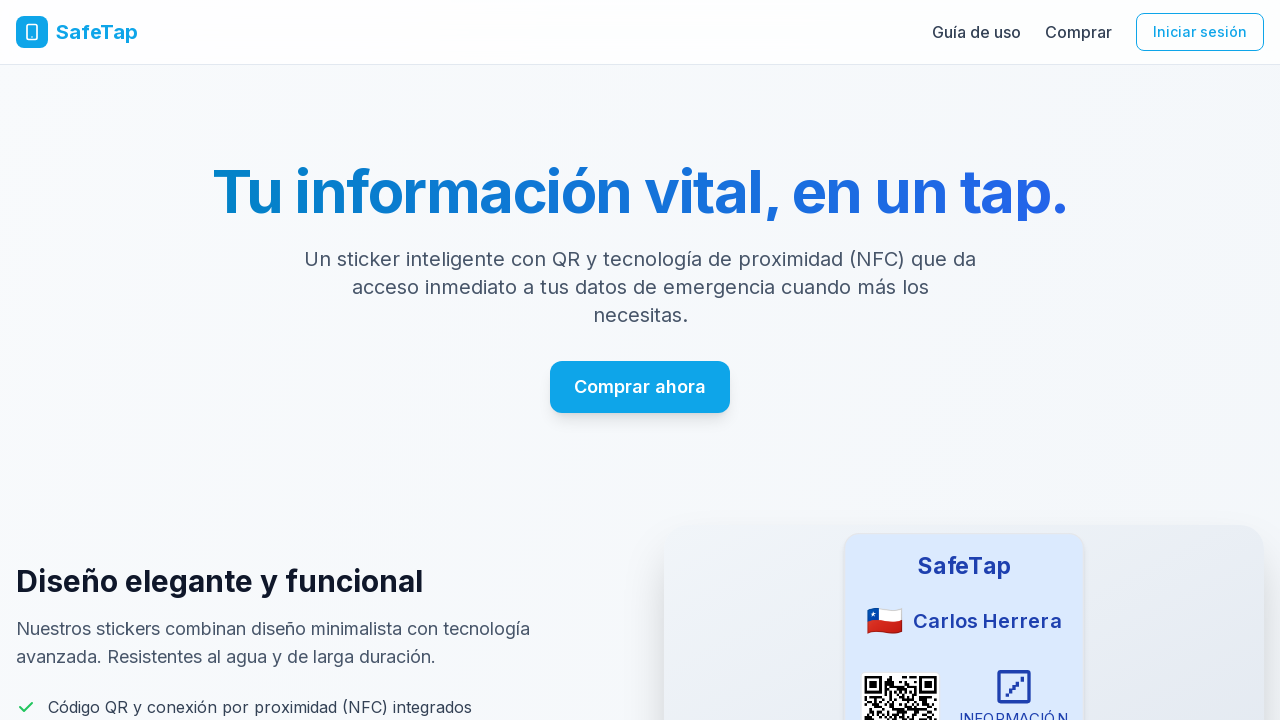